Tests product categories by sorting products by price (high to low), clicking on the first product, and verifying the product name matches expected value.

Starting URL: http://practice.automationtesting.in/

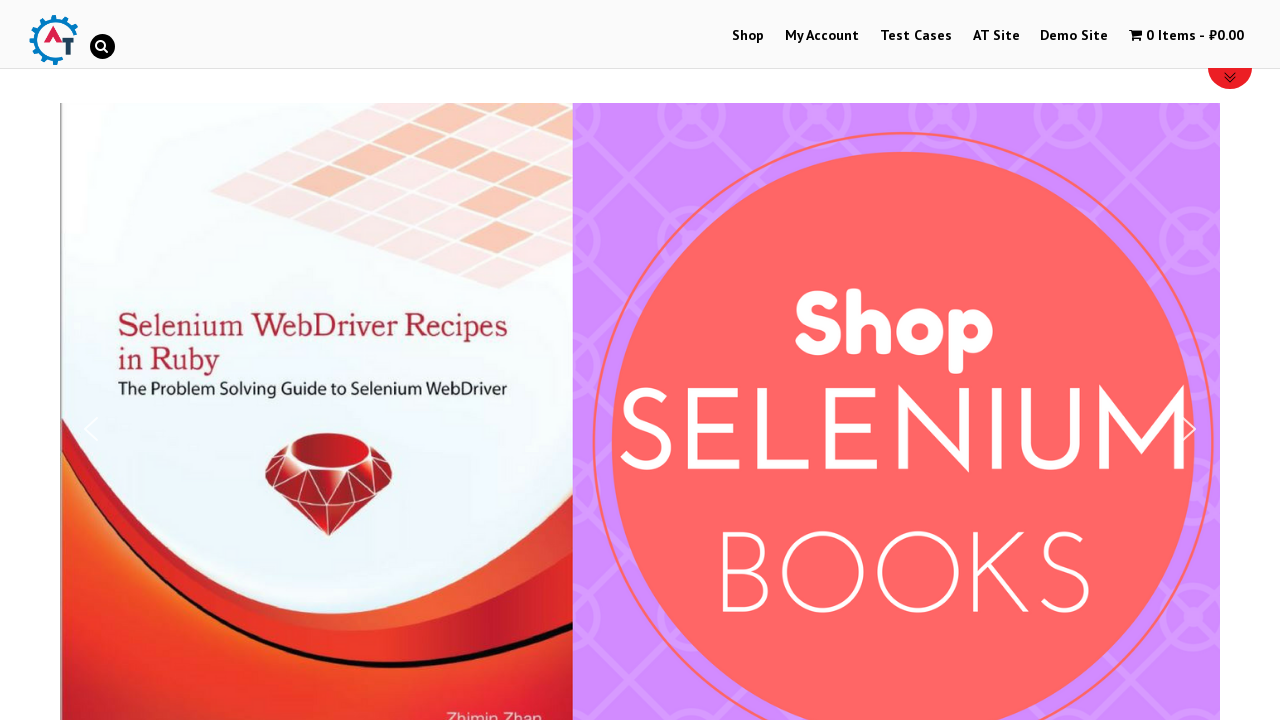

Clicked on Shop in menu at (748, 36) on text=Shop
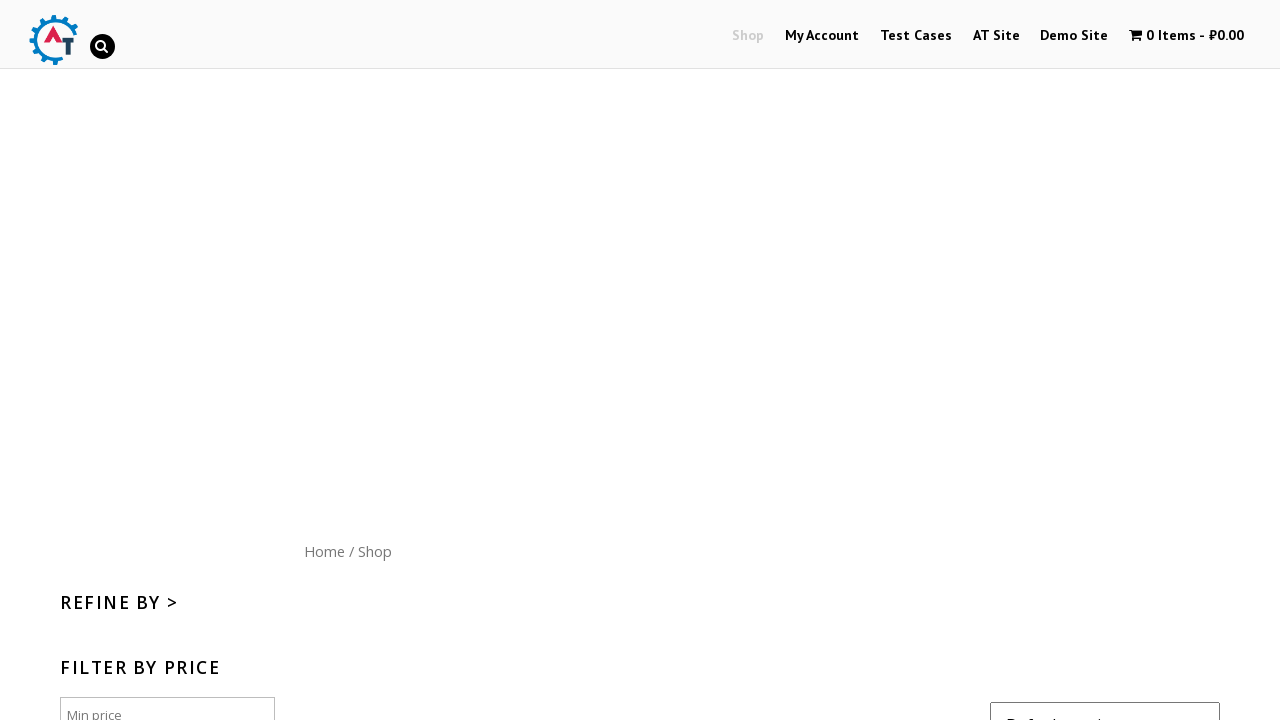

Shop page loaded (networkidle)
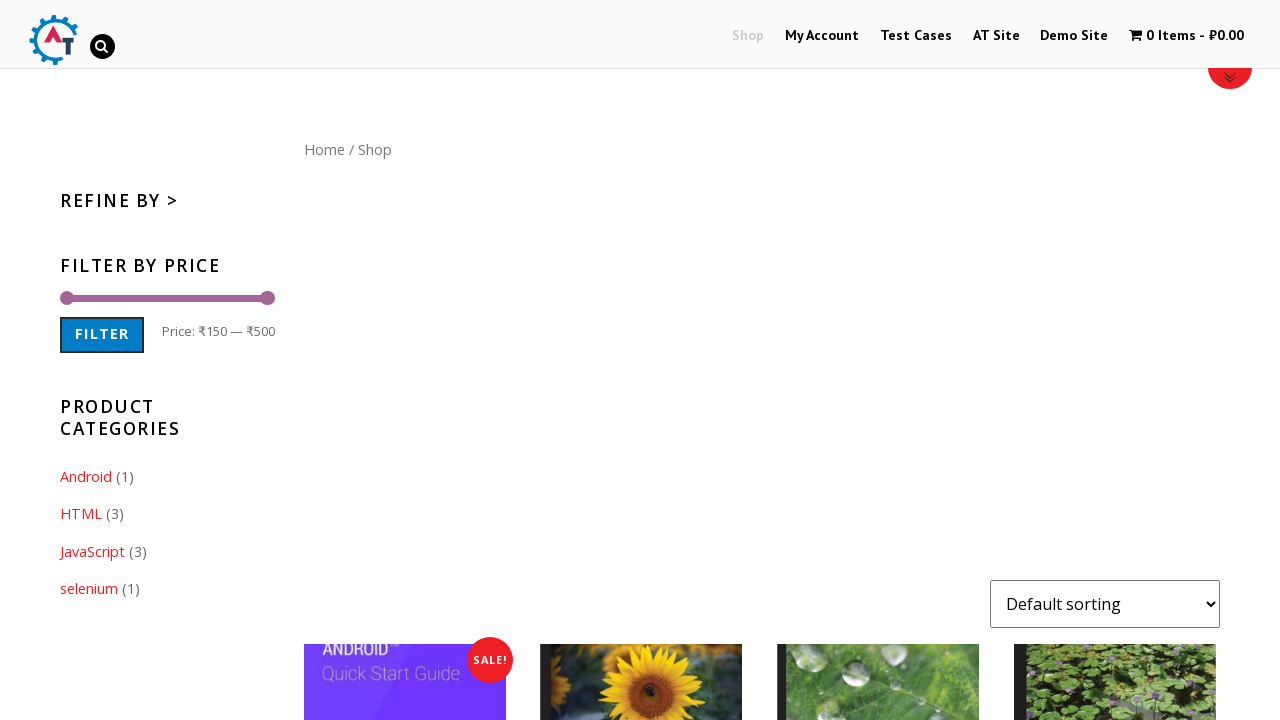

Selected 'price-desc' option to sort products by price (high to low) on #content form select
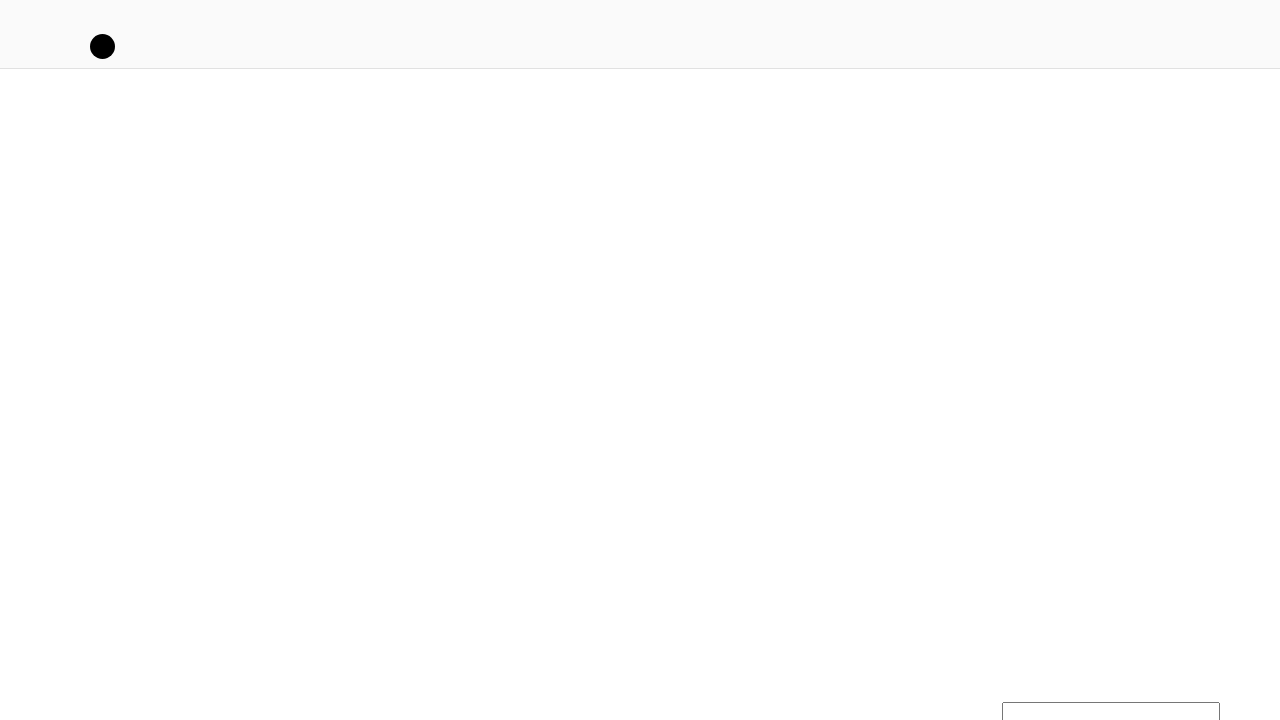

Products sorted and page reloaded (networkidle)
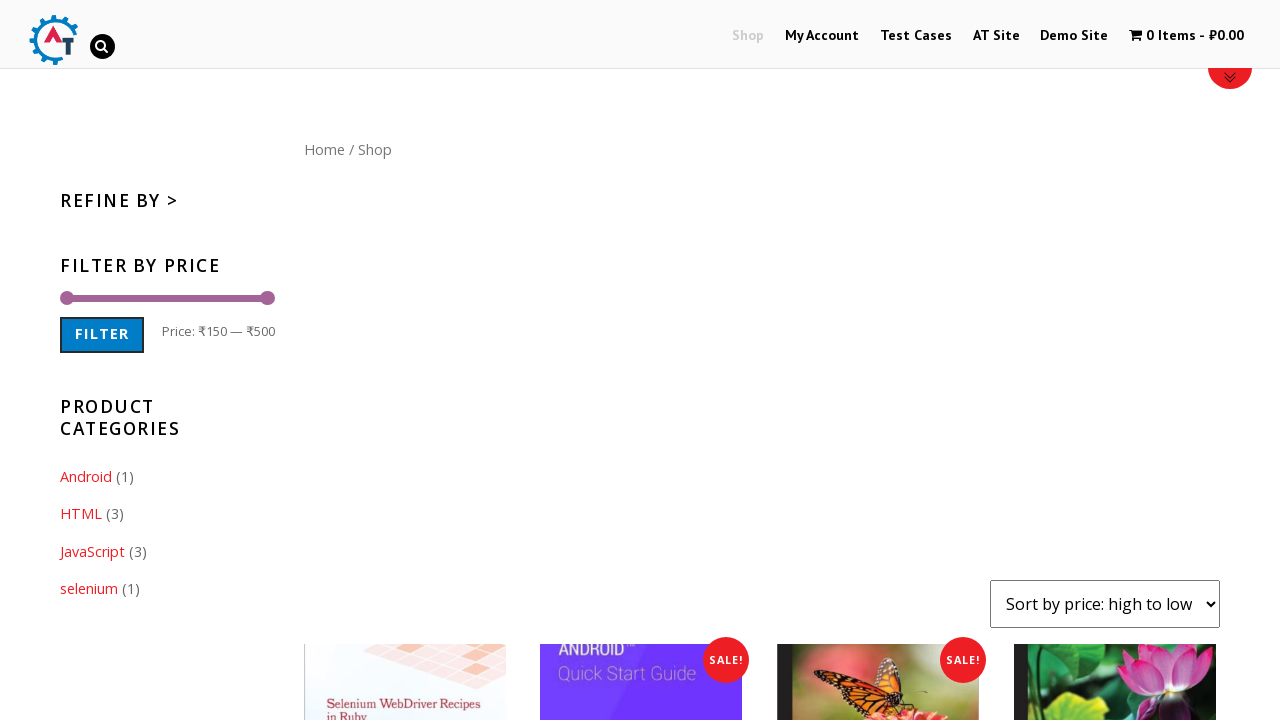

Products container became visible
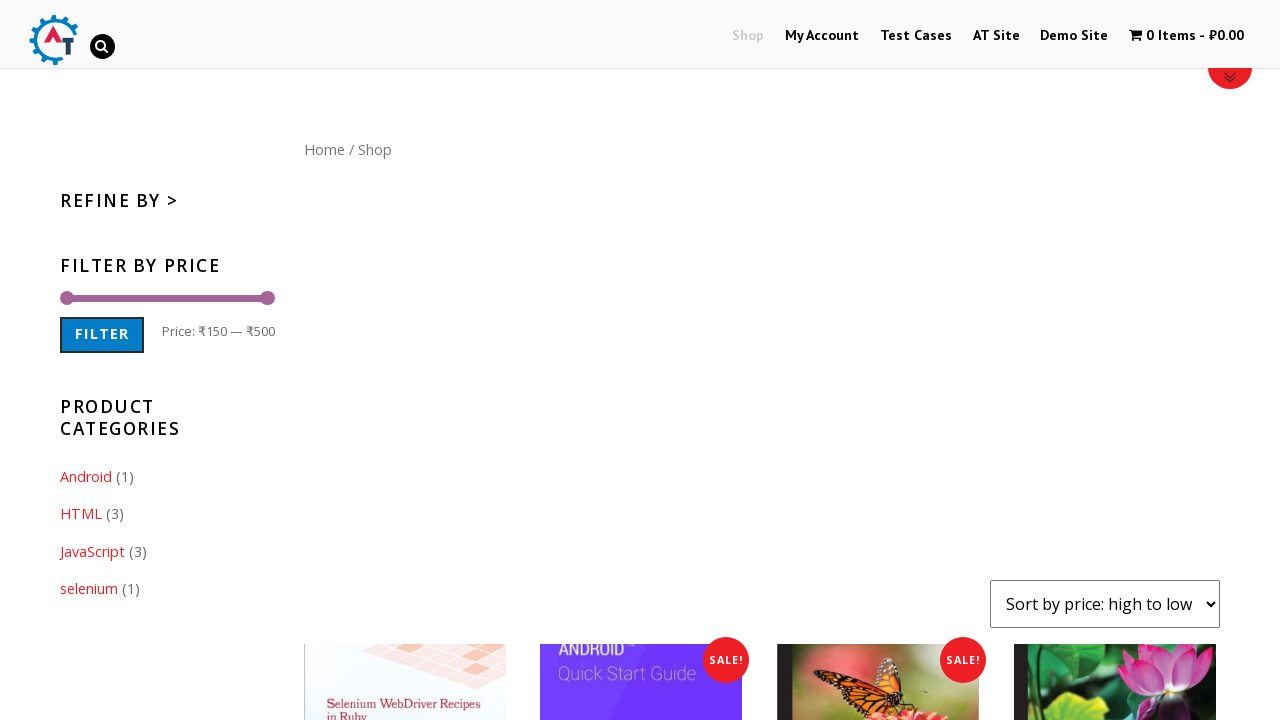

Clicked on the first product image at (405, 619) on #content ul li:first-child a:first-child img
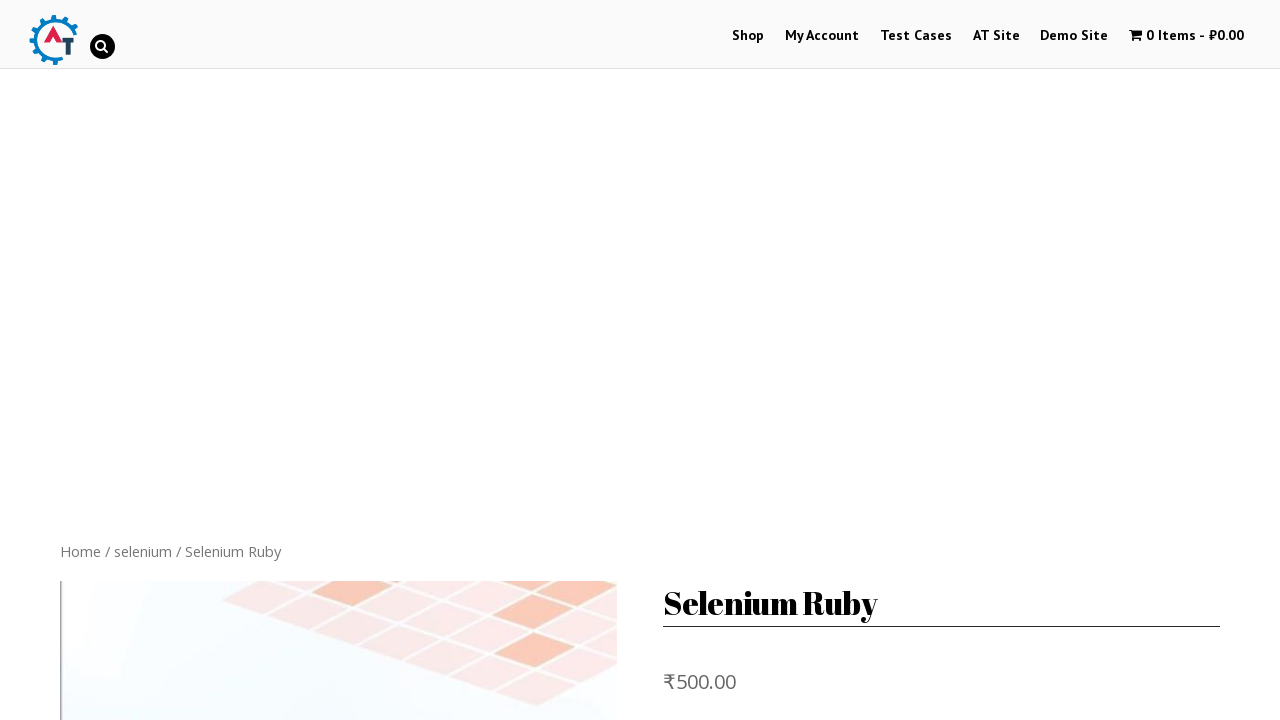

Product details page loaded (networkidle)
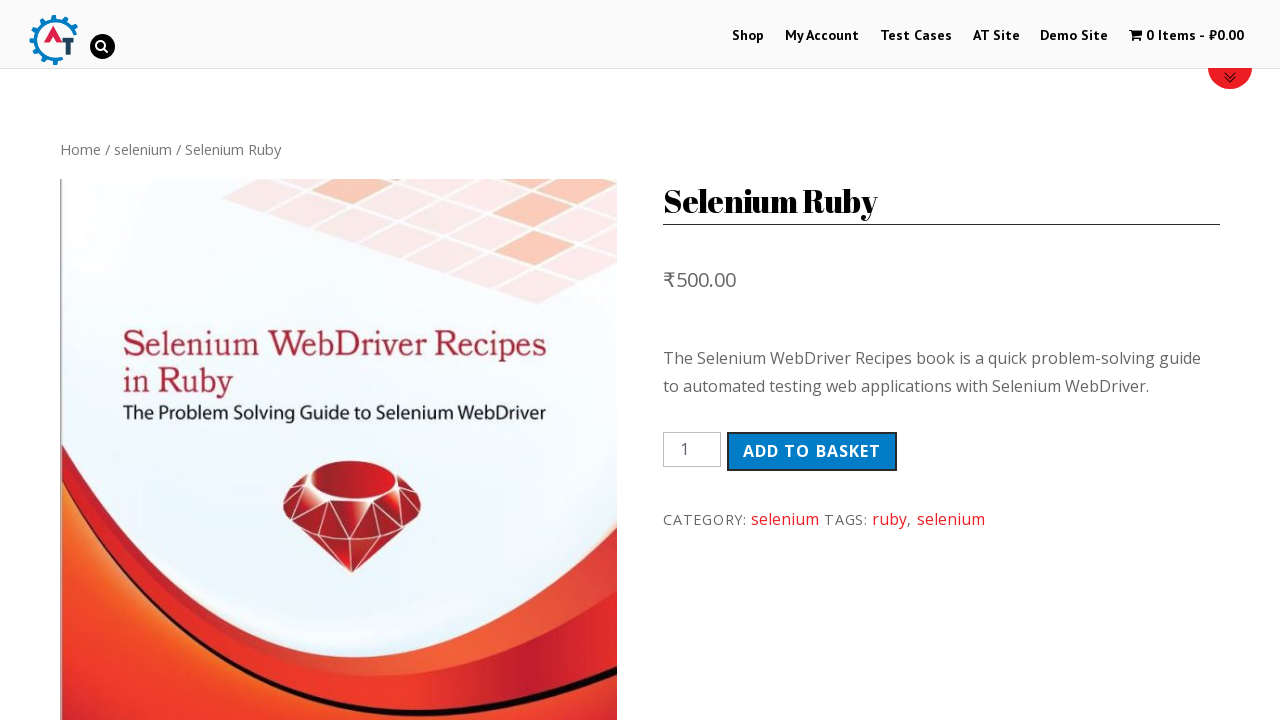

Verified product name 'Selenium Ruby' is displayed on product details page
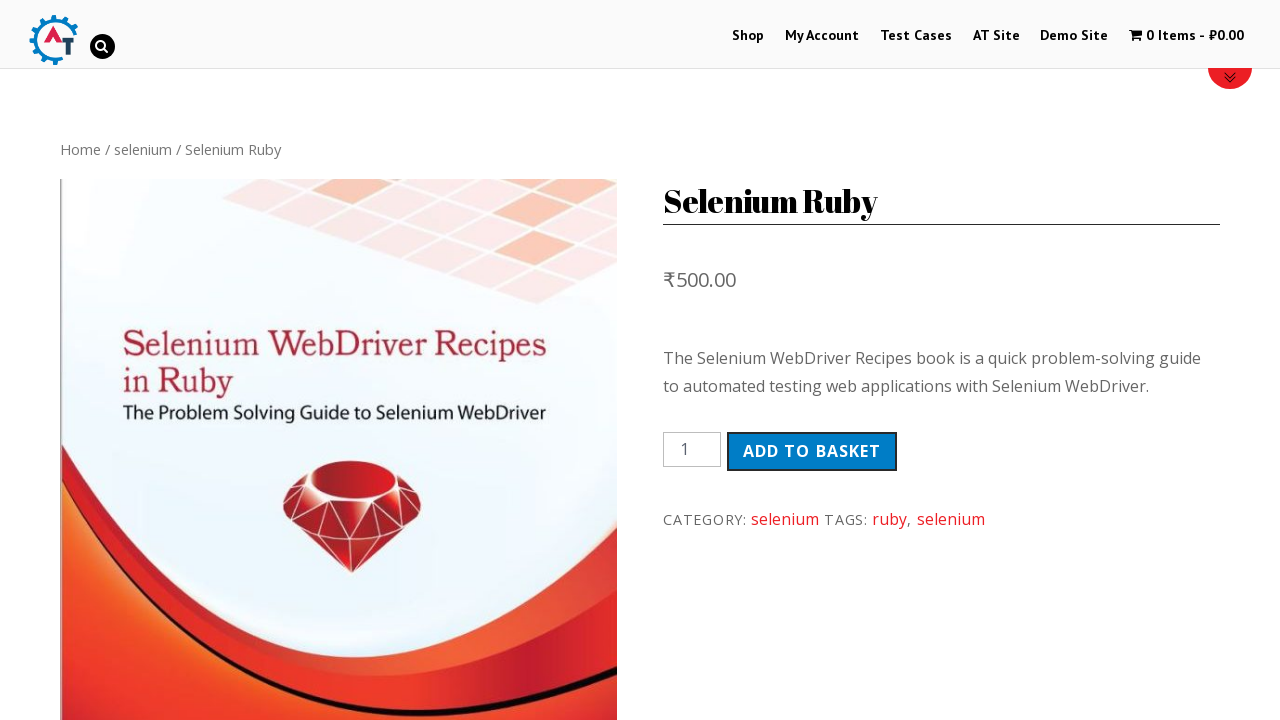

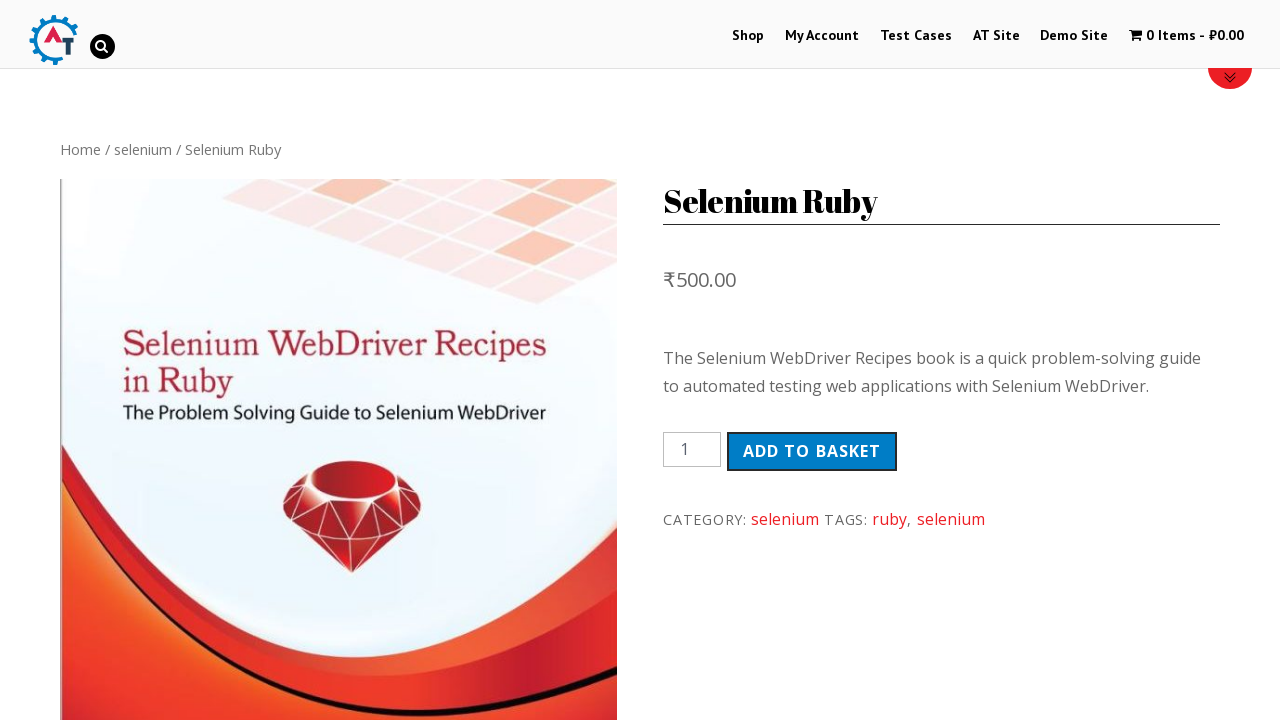